Tests a web form by finding elements by ID, entering text into a comment field, submitting the form, and verifying the comment appears on the page

Starting URL: http://saucelabs.com/test/guinea-pig

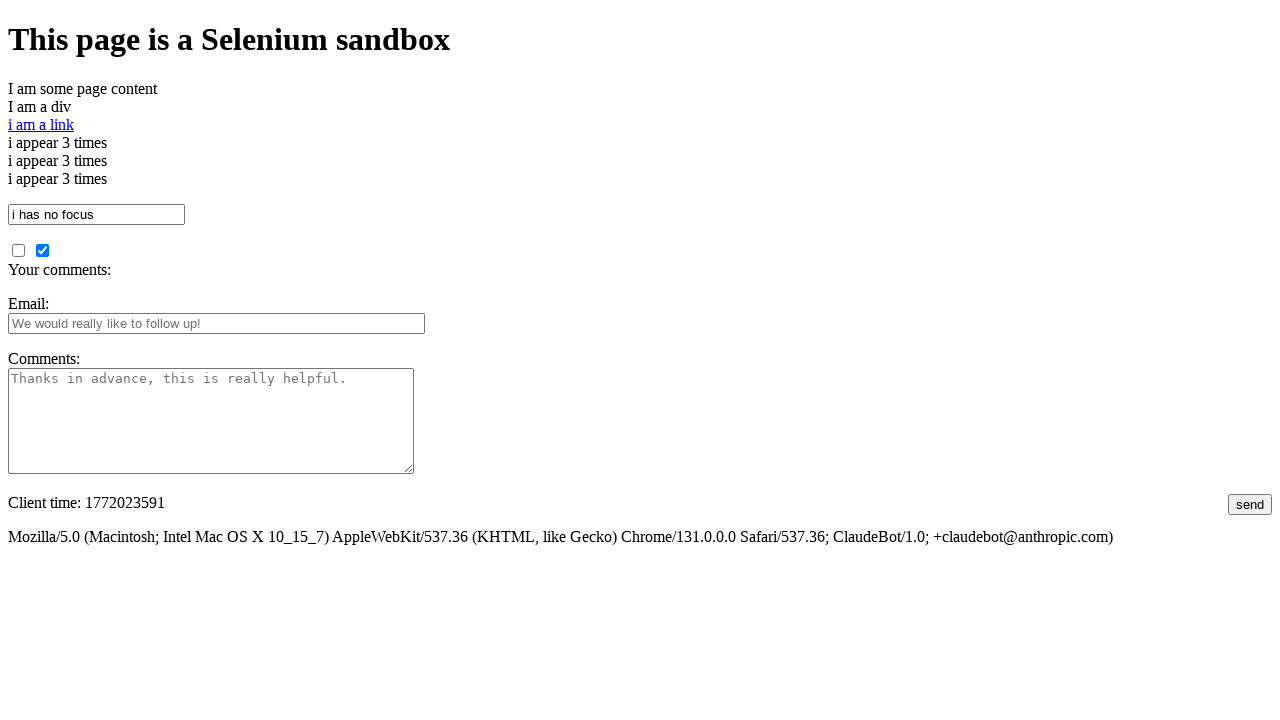

Located div element with ID 'i_am_an_id'
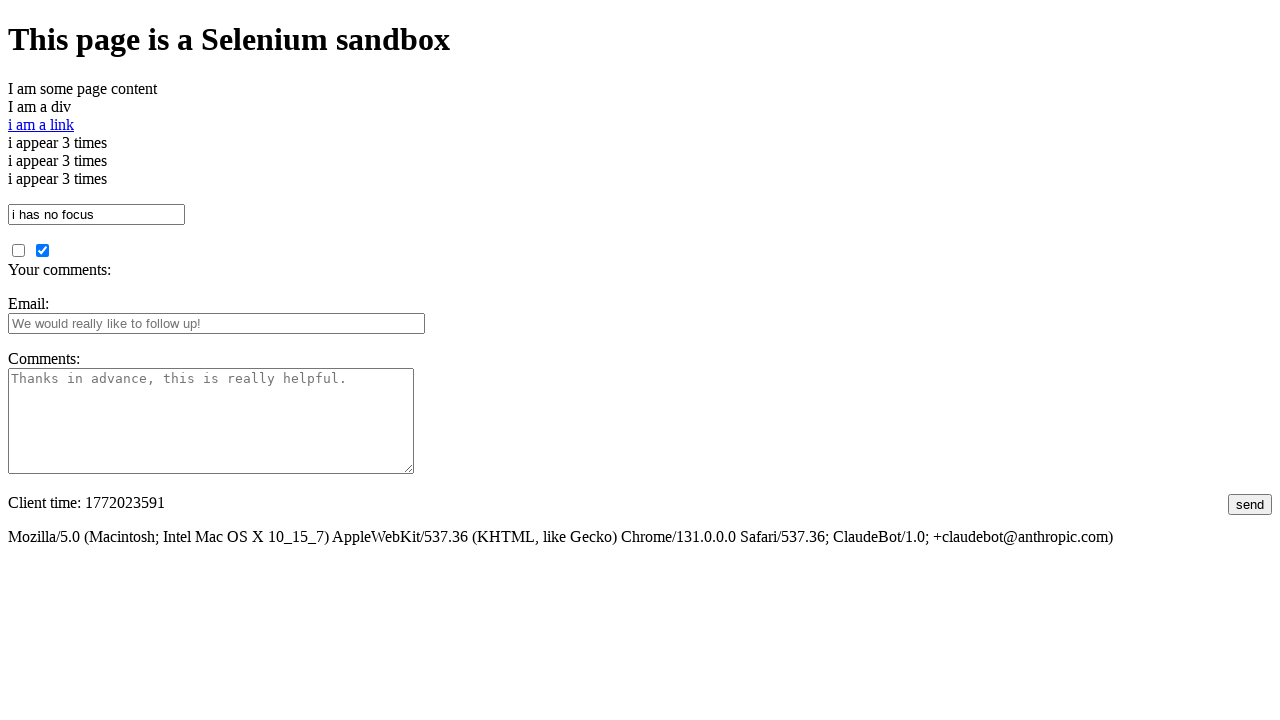

Verified div element contains expected text 'I am a div'
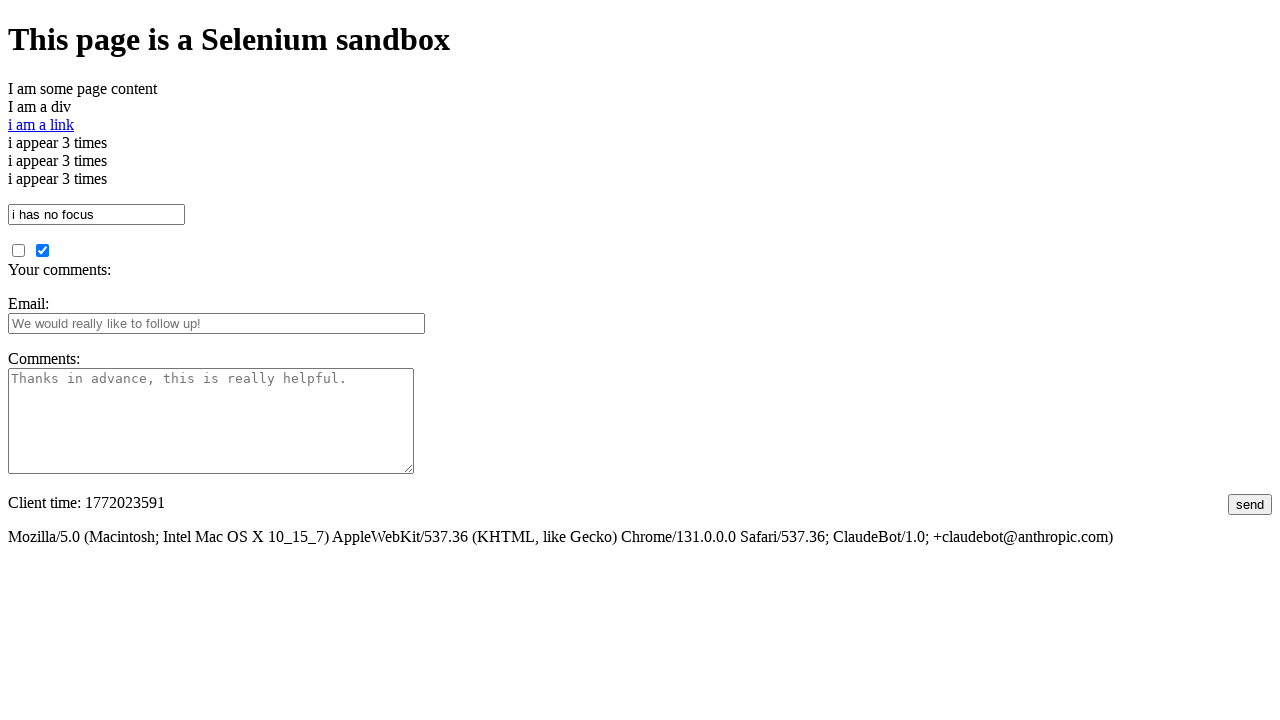

Entered comment 'This is an awesome comment' into comments field on #comments
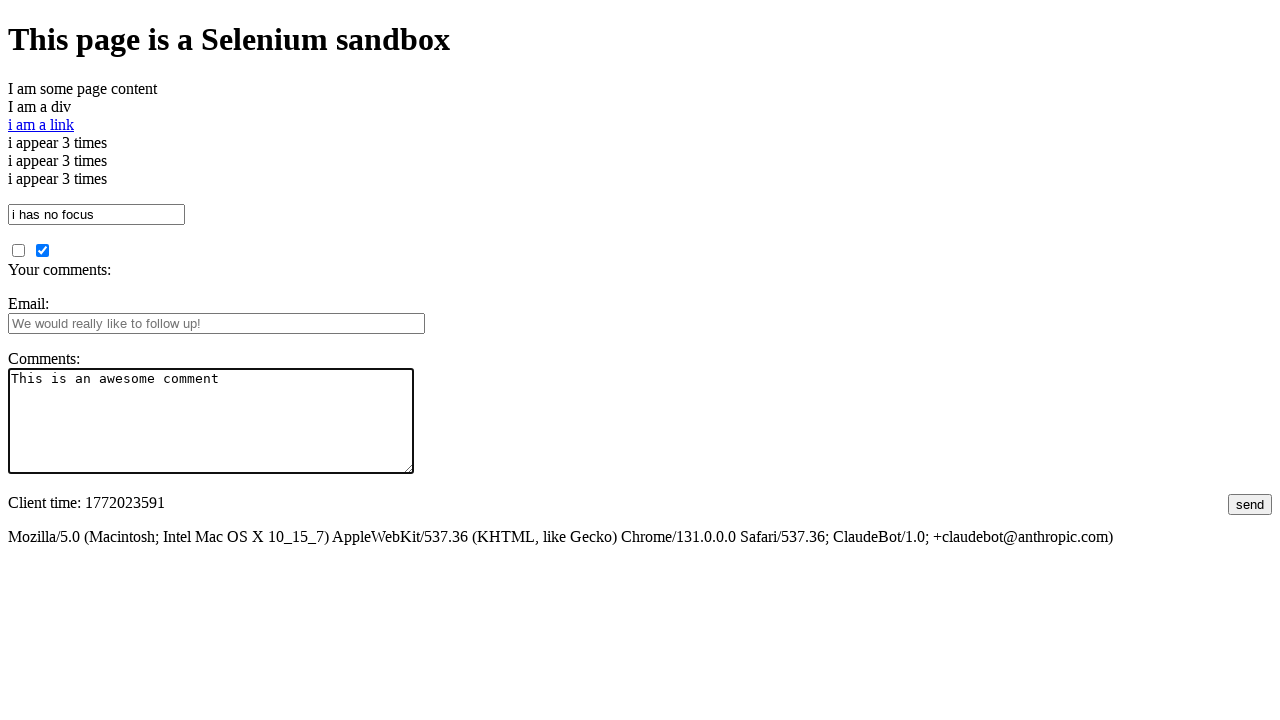

Clicked submit button to submit the form at (1250, 504) on #submit
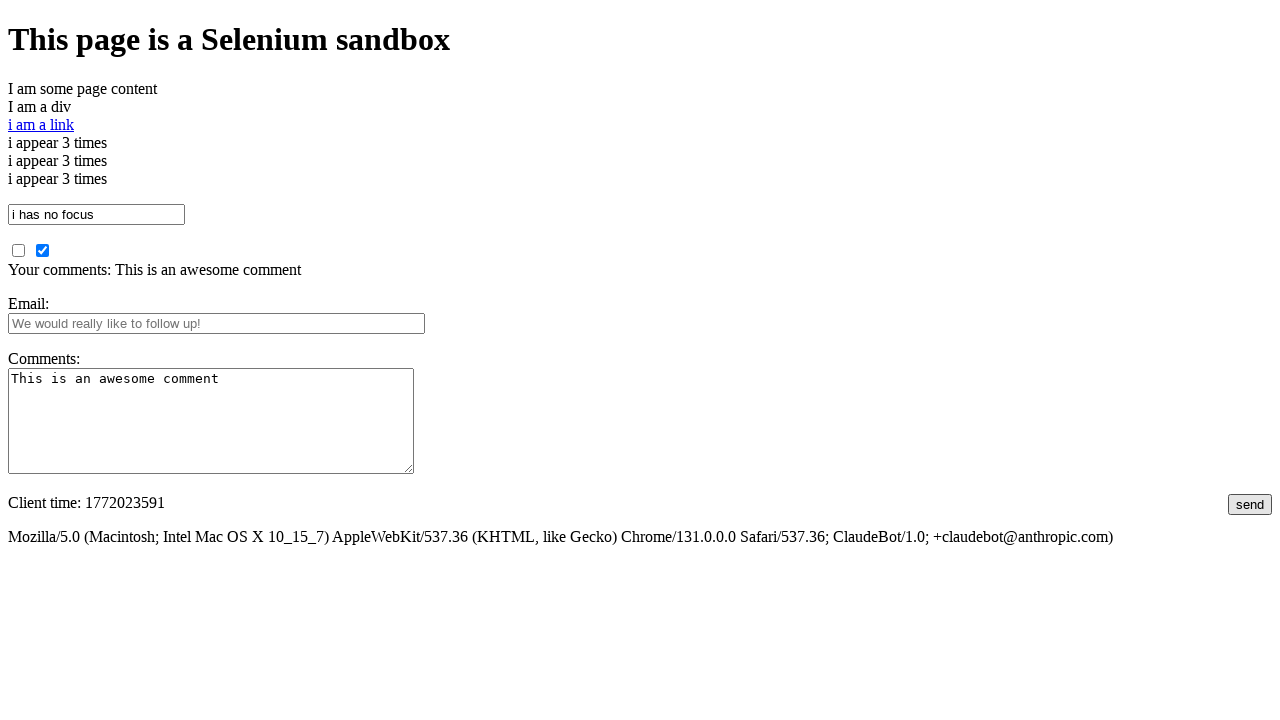

Waited for your_comments element to appear
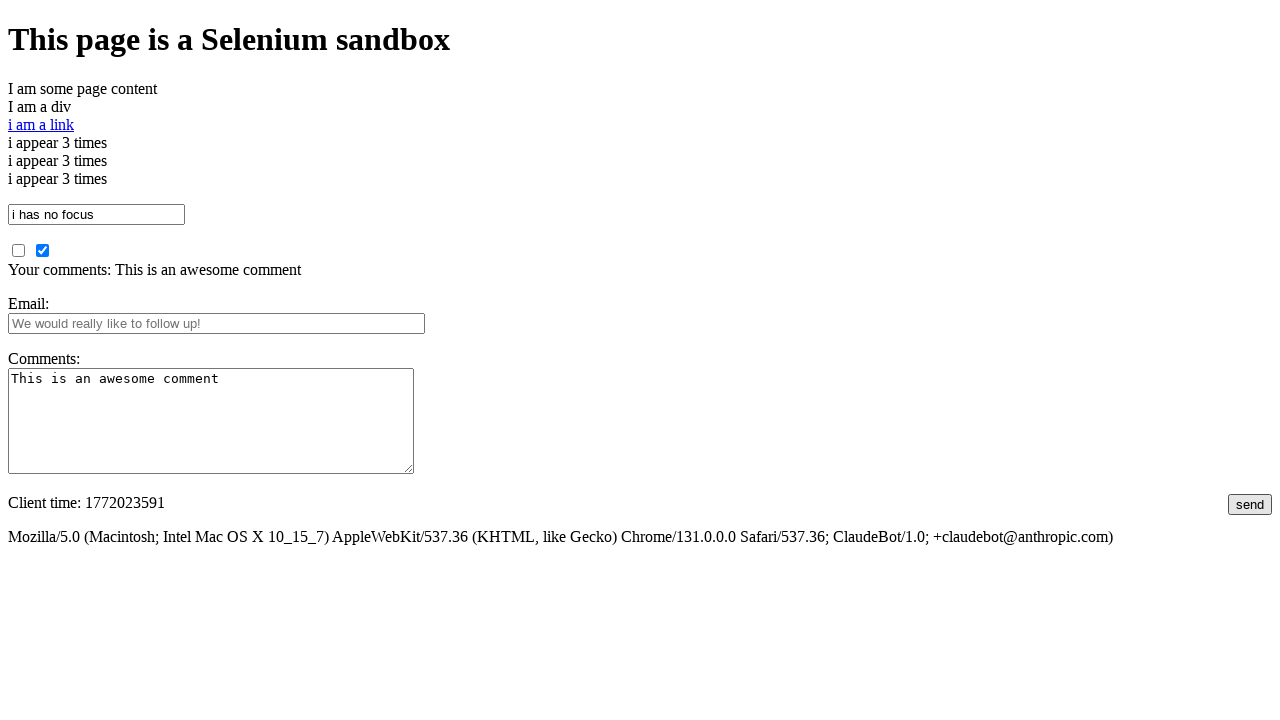

Located your_comments element
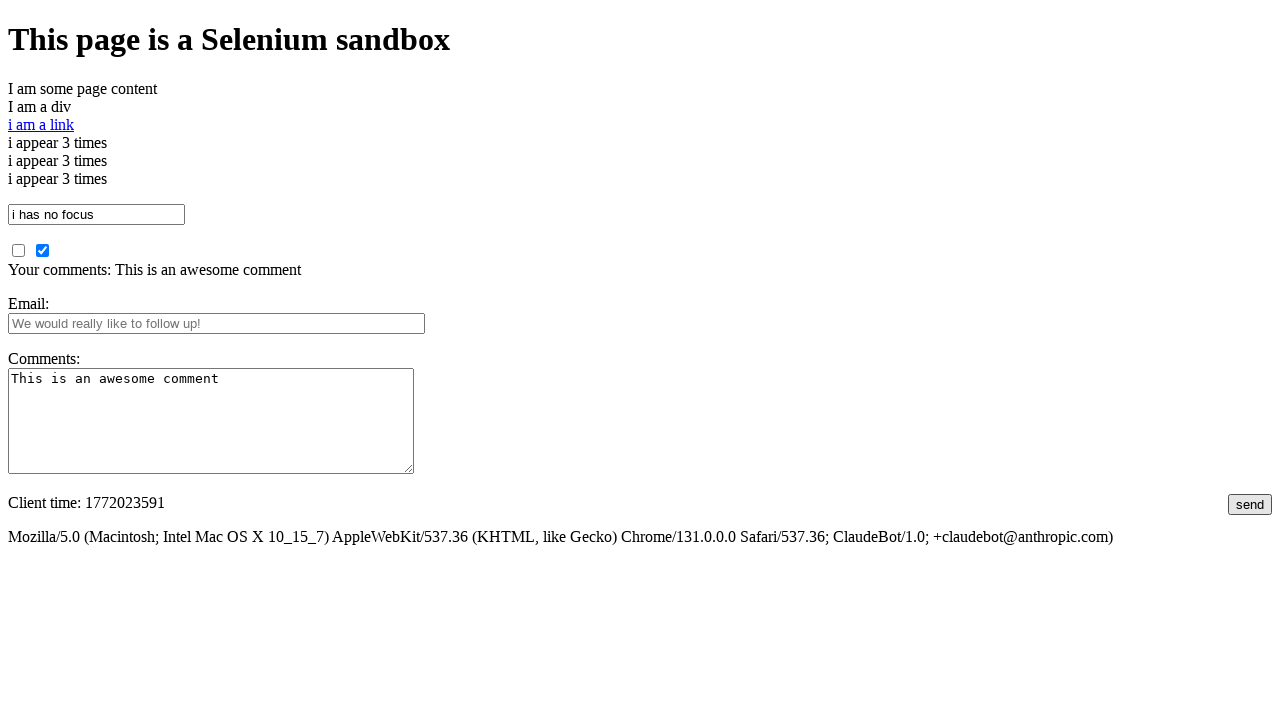

Verified submitted comment appears in results
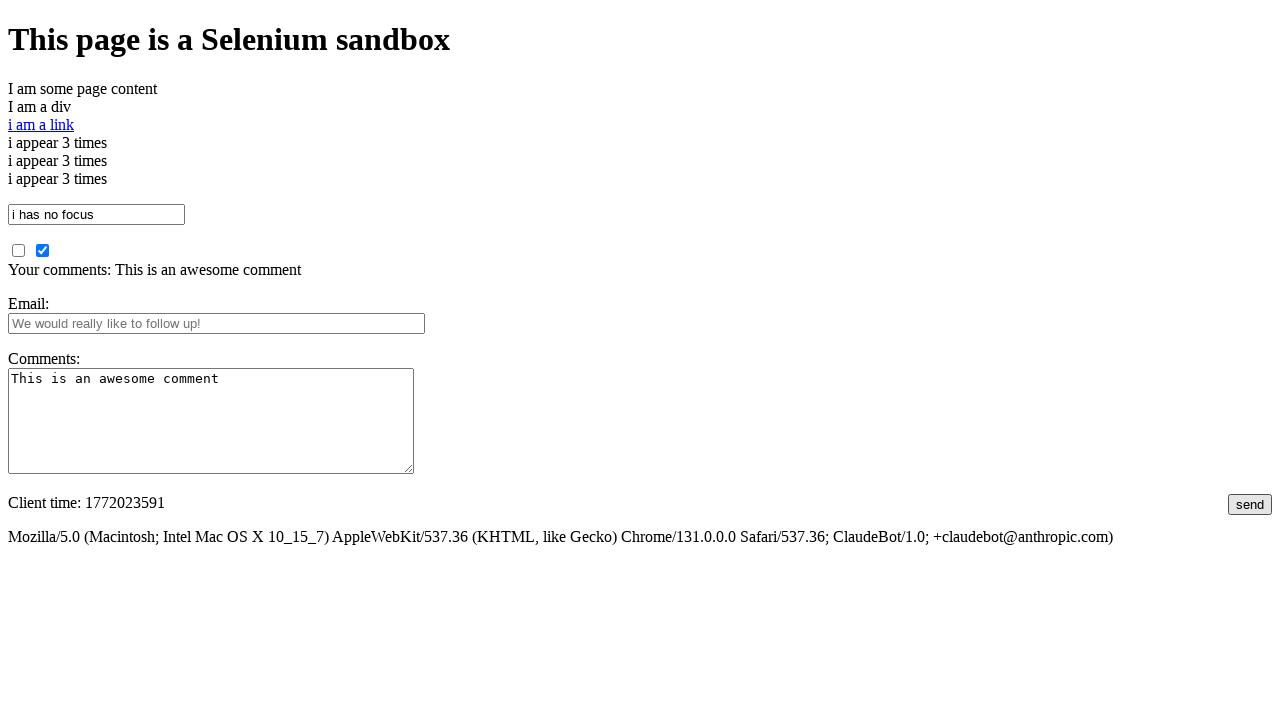

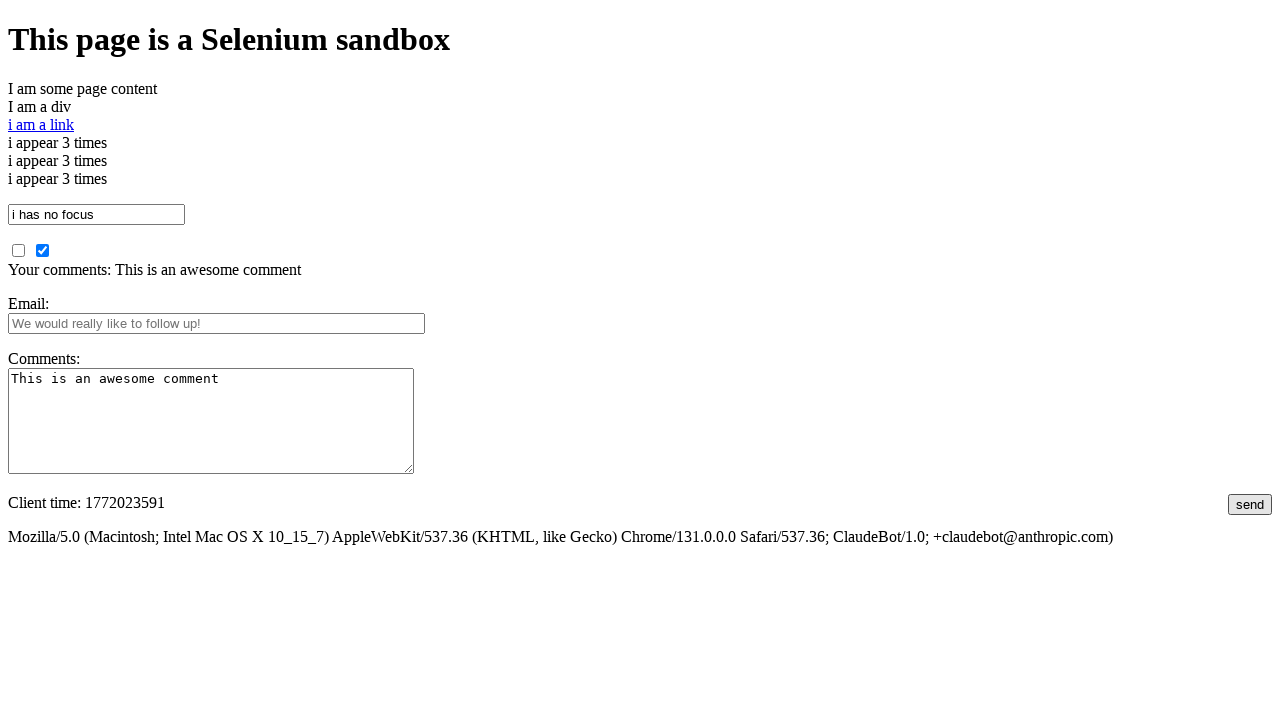